Tests dropdown/listbox functionality by navigating to a sample forms page, interacting with a dropdown element, and selecting options by index and visible text

Starting URL: https://www.mycontactform.com/

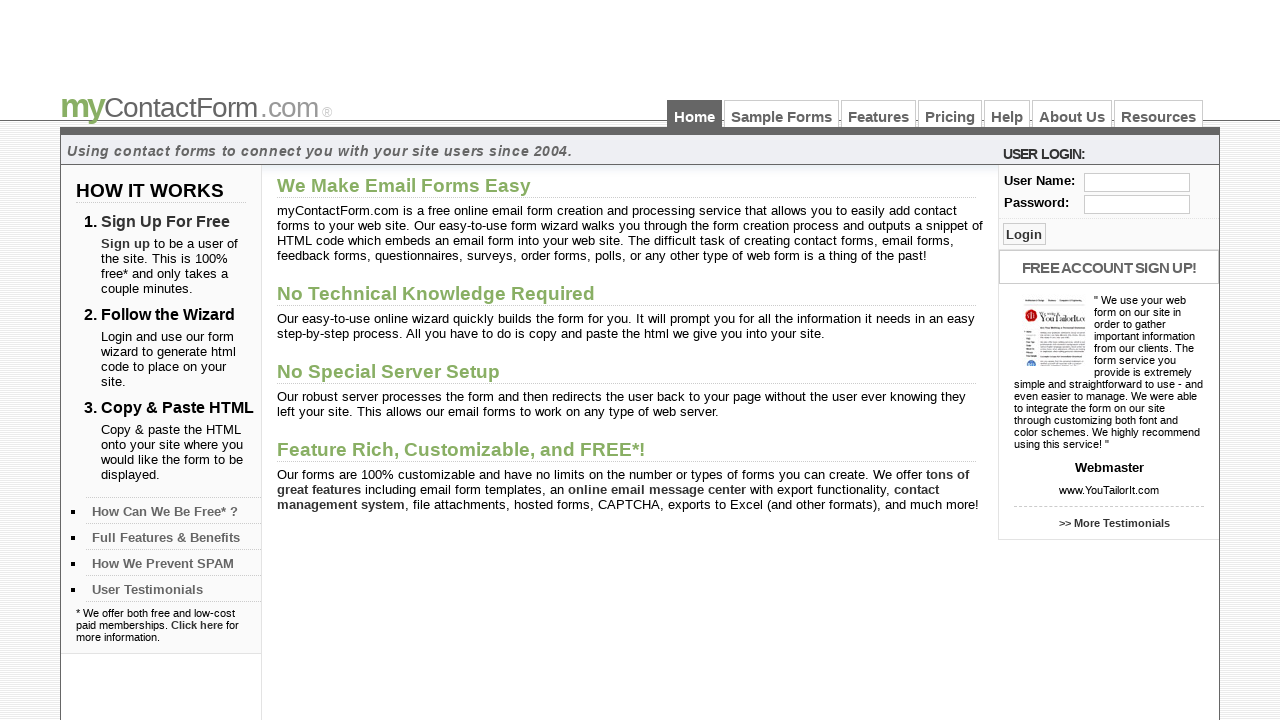

Clicked on 'Sample Forms' link at (782, 114) on text=Sample Forms
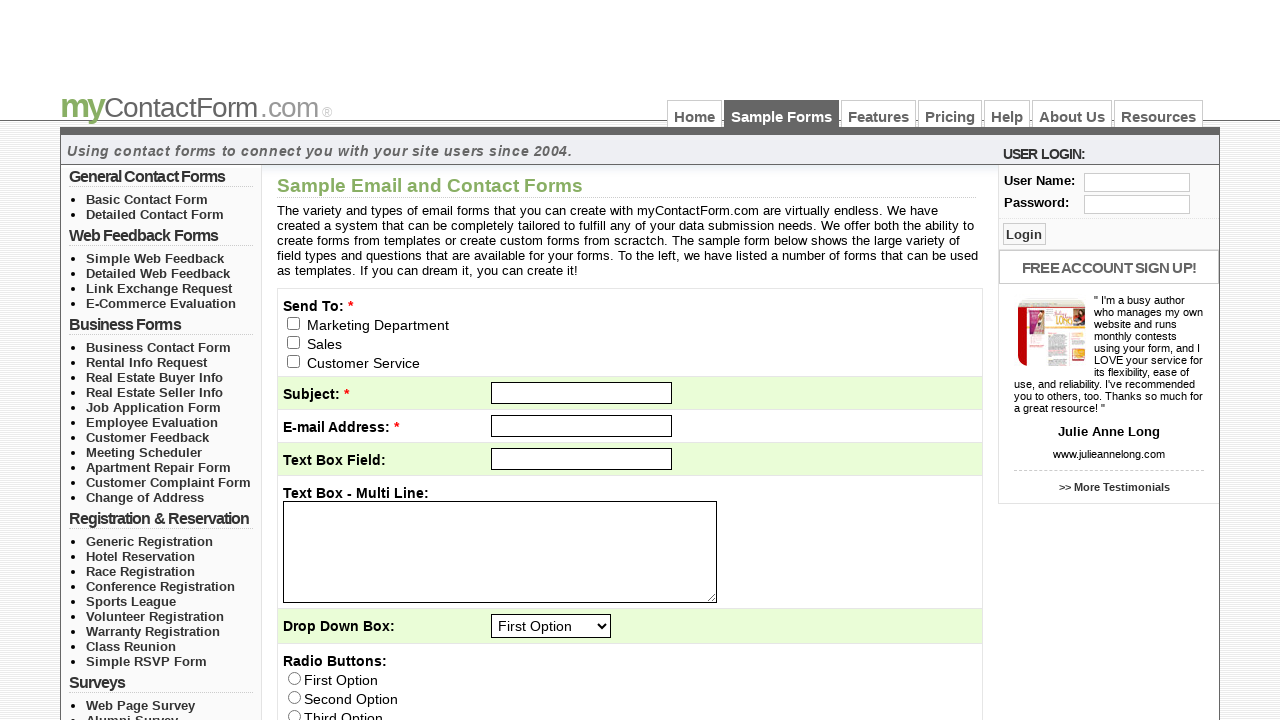

Dropdown element #q3 became visible
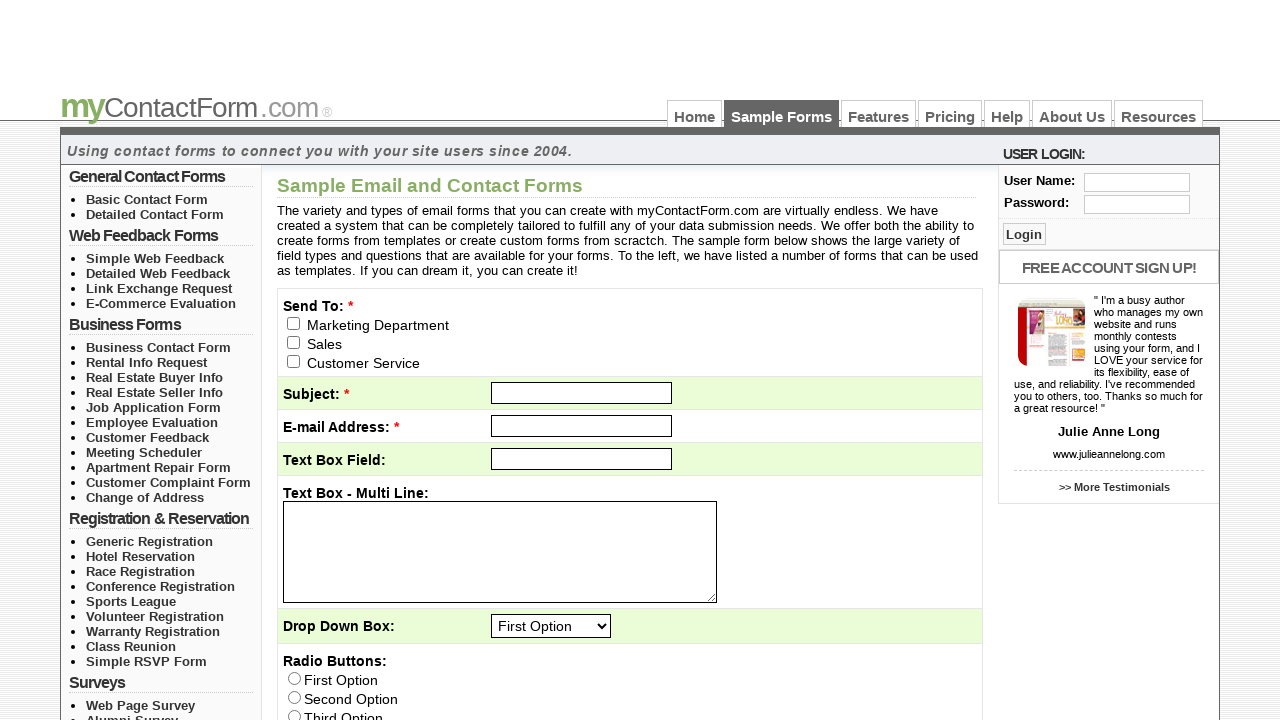

Clicked dropdown to open it at (551, 626) on #q3
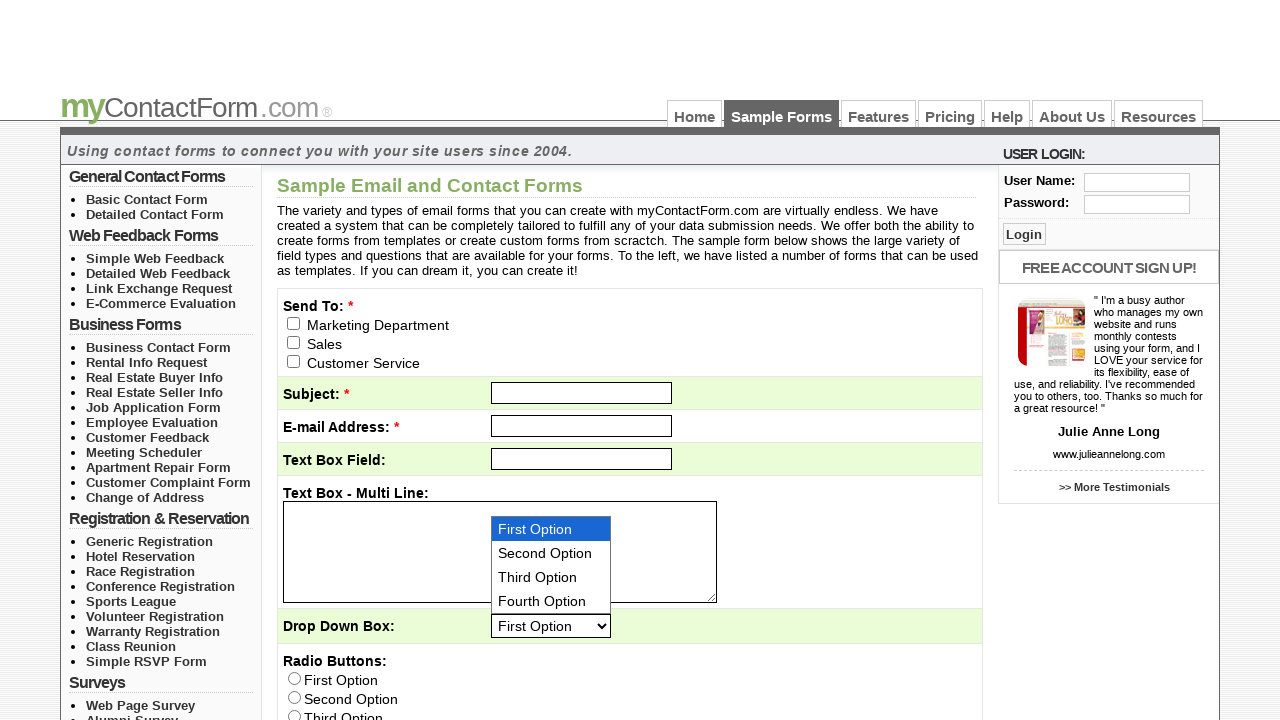

Selected option at index 1 (2nd item) from dropdown on #q3
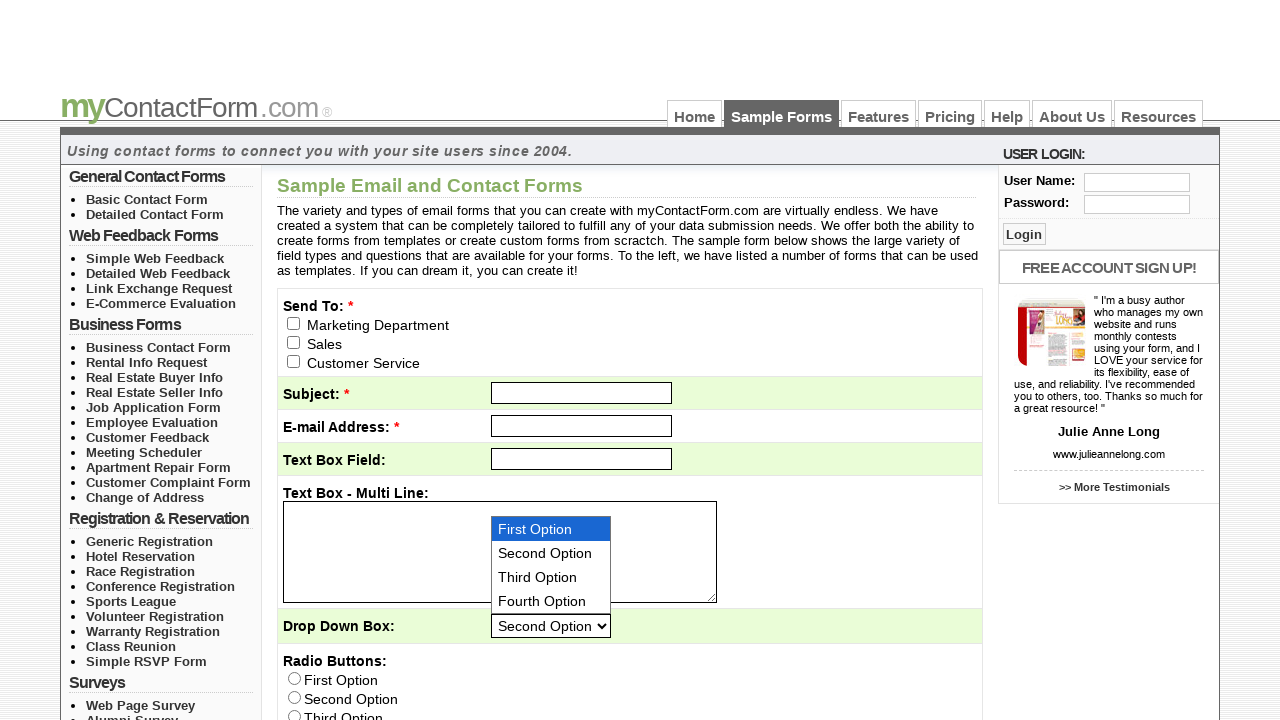

Selected 'Fourth Option' from dropdown by visible text on #q3
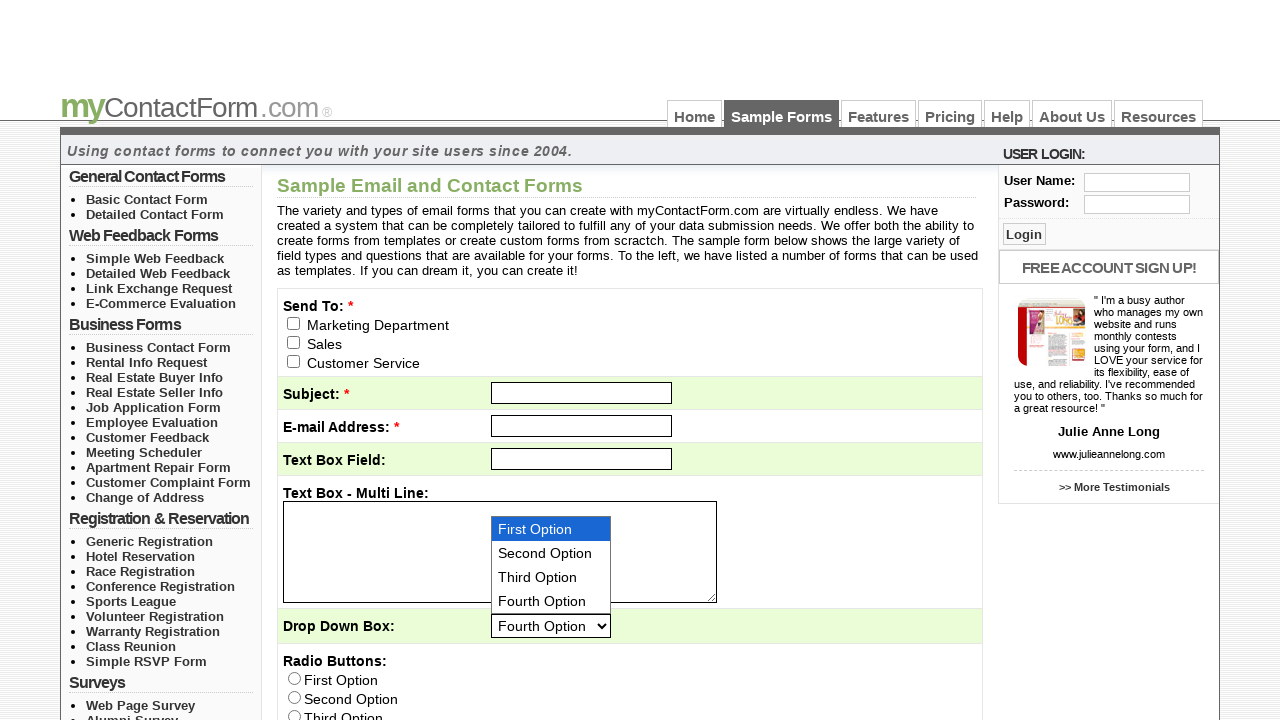

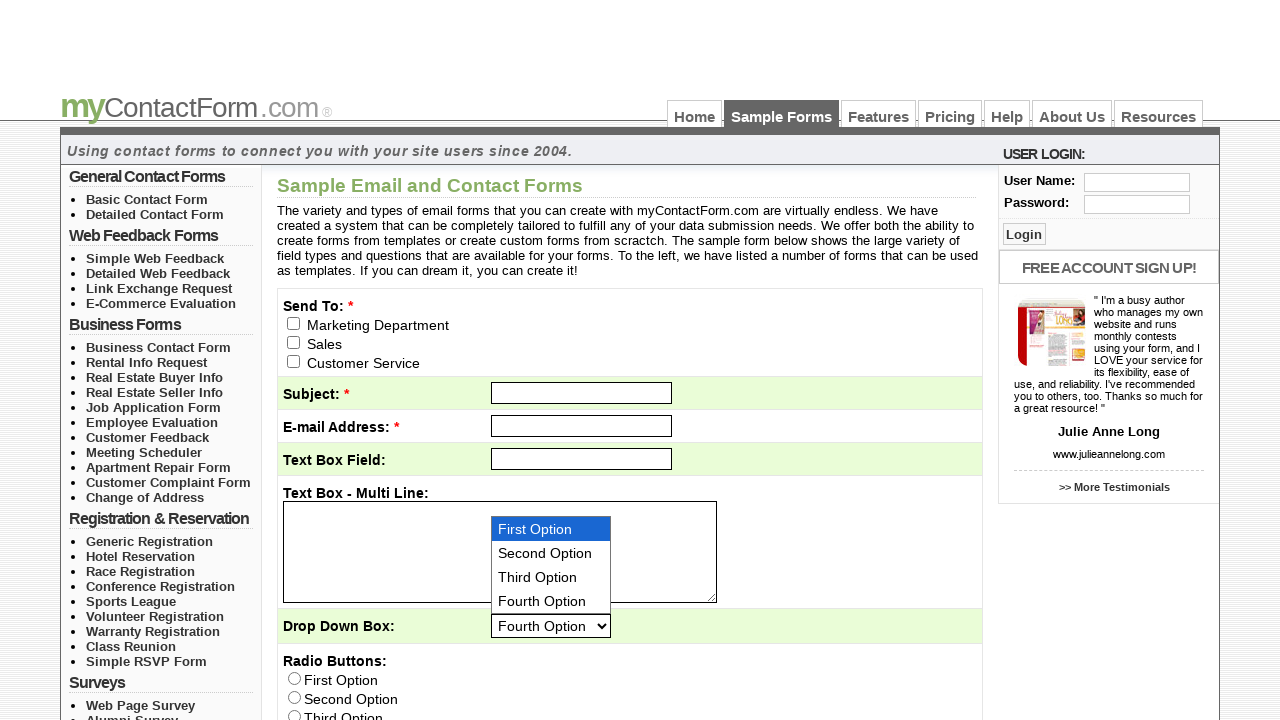